Tests login form password validation by entering valid username with invalid password and verifying the error message

Starting URL: http://the-internet.herokuapp.com/login

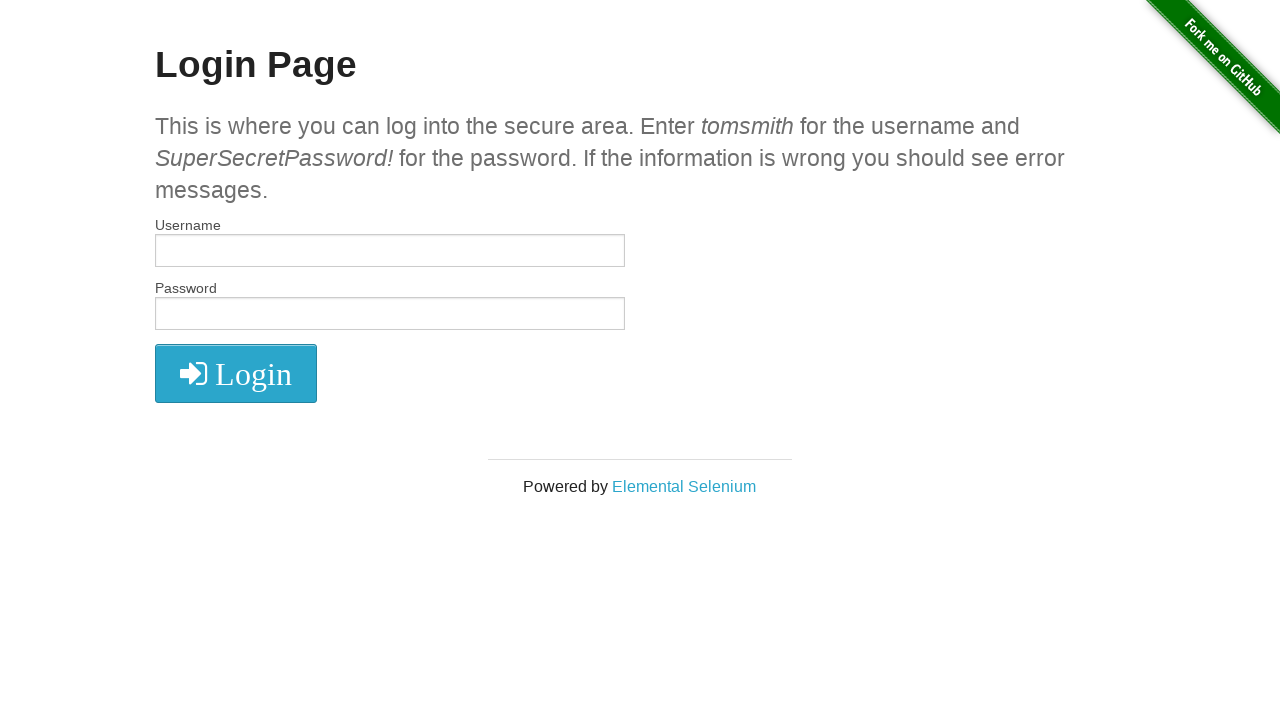

Filled username field with 'tomsmith' on input[name='username']
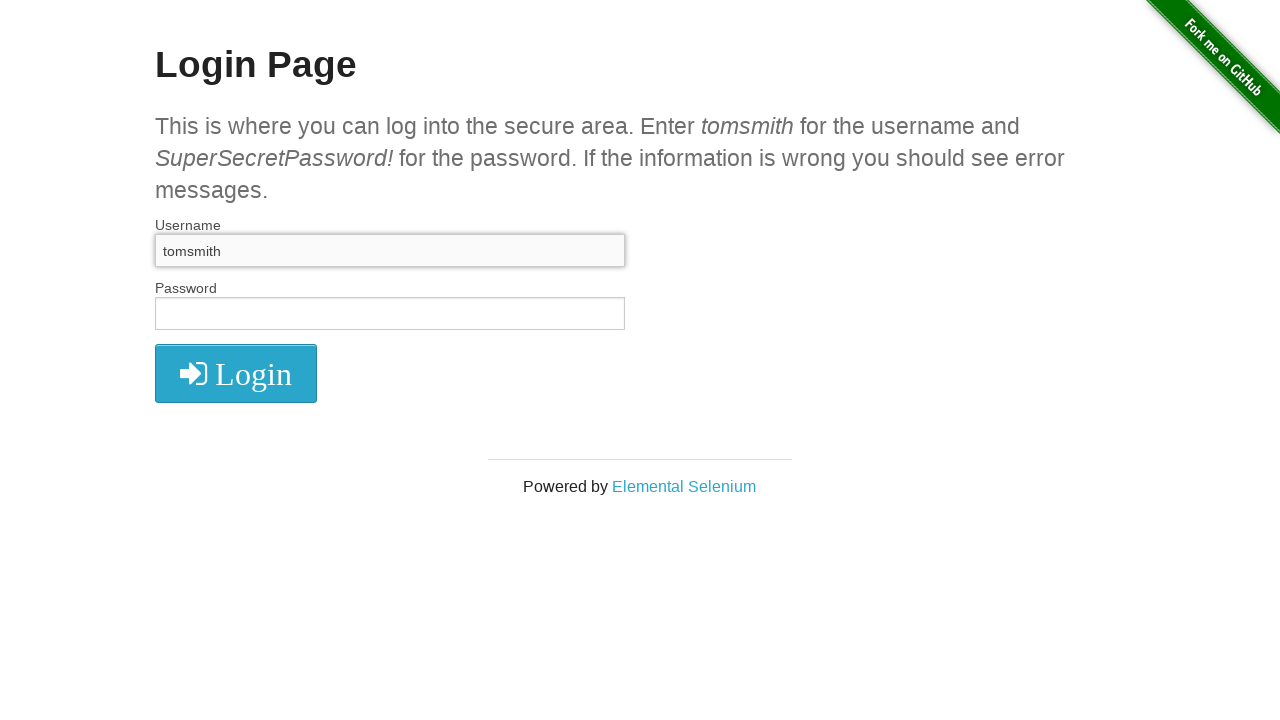

Filled password field with invalid password 'SuperSecretPassword' on #password
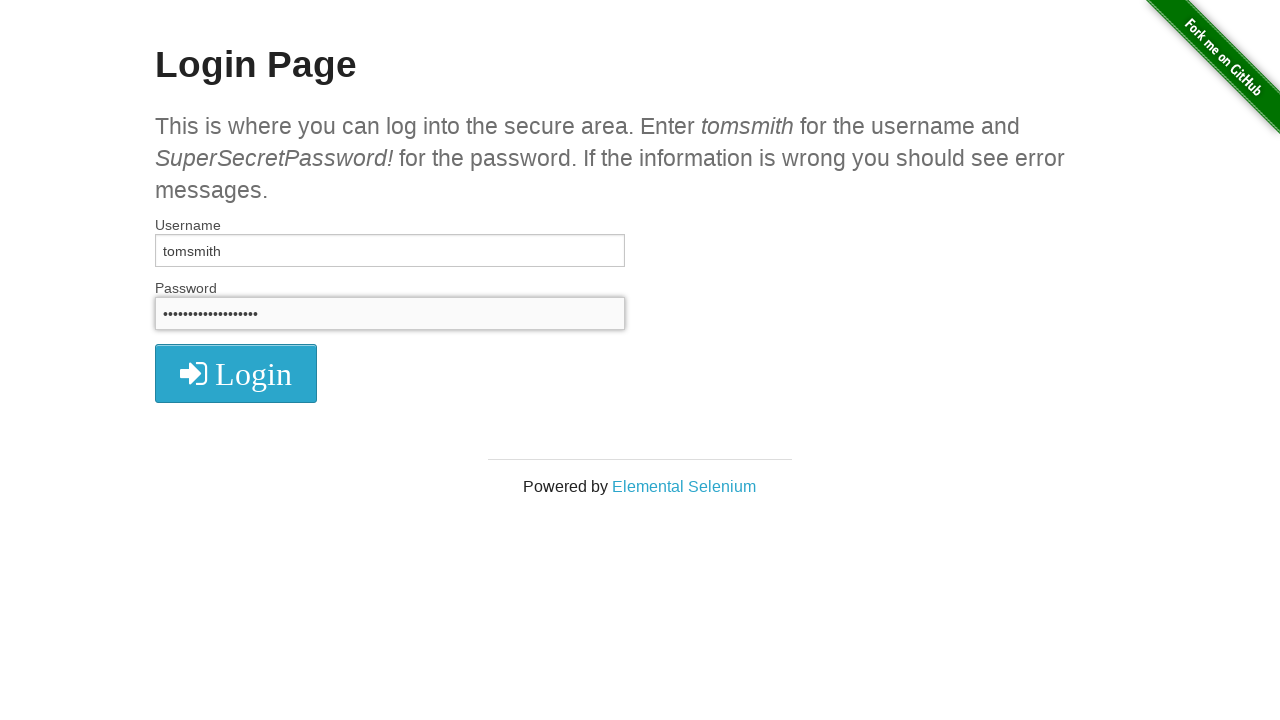

Clicked login button at (236, 374) on xpath=//i[starts-with(@class,'fa')]
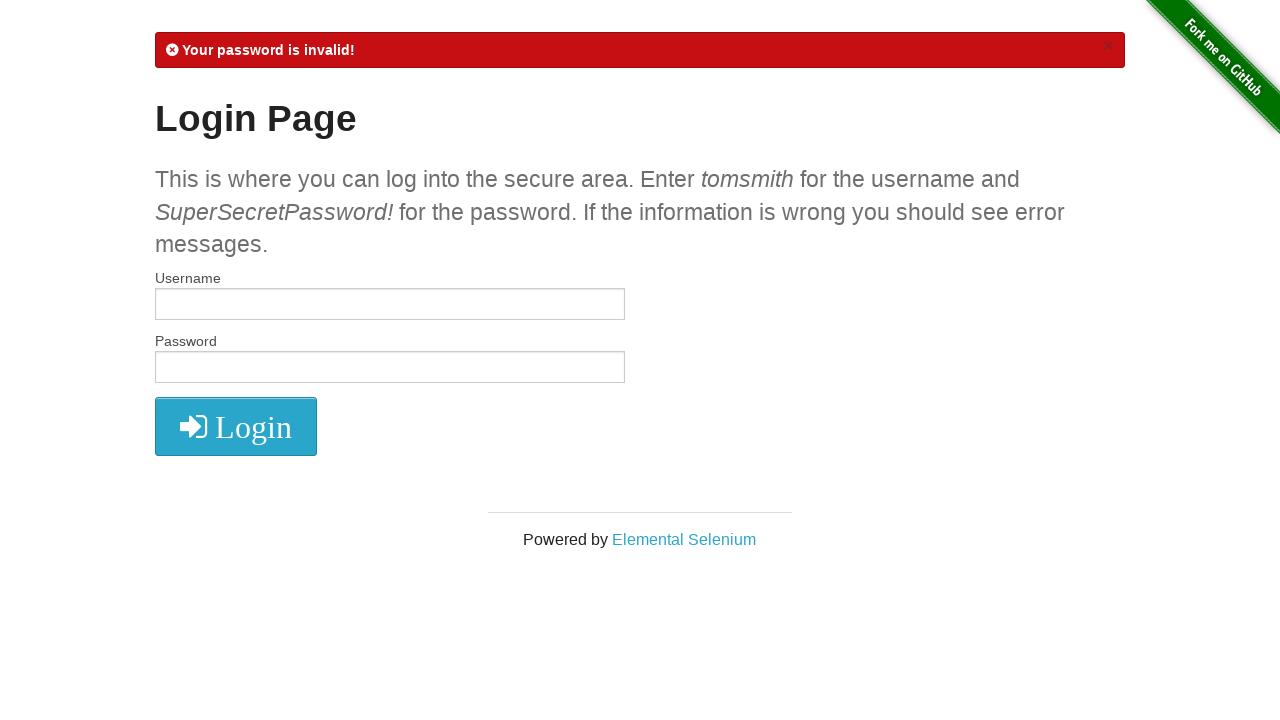

Verified error message 'Your password is invalid' appeared
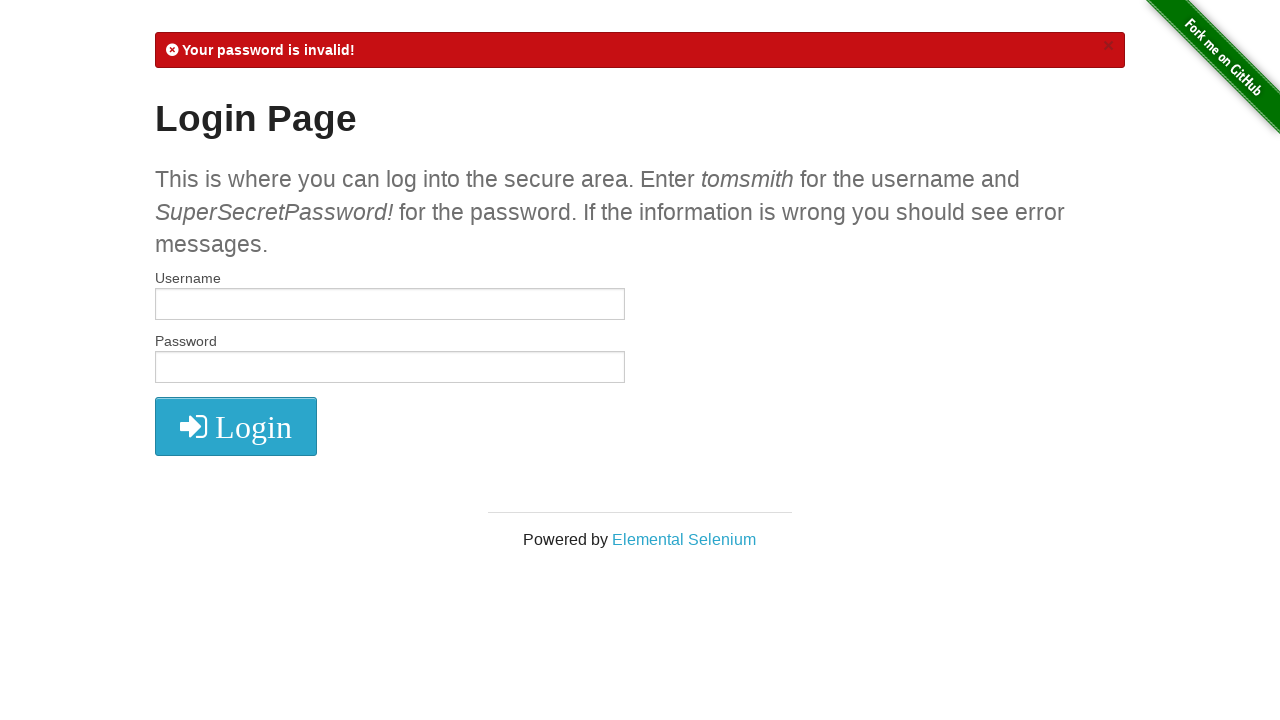

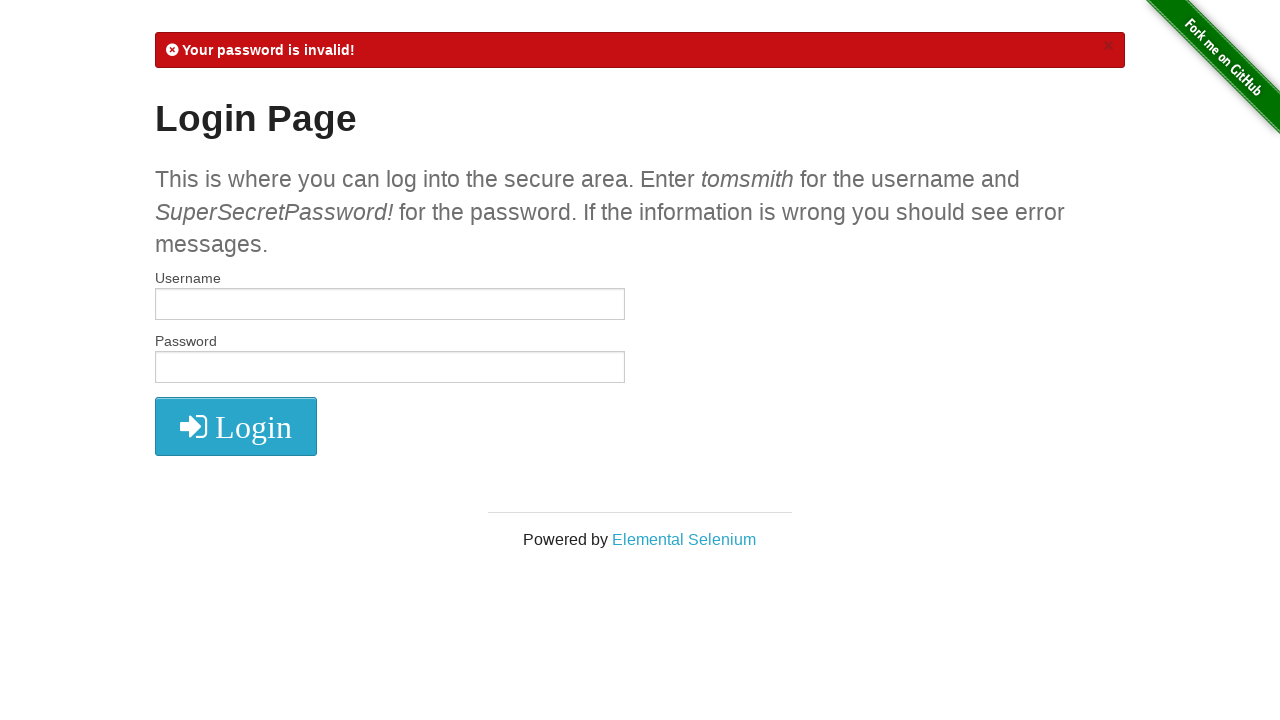